Navigates to Exploit-DB website and verifies that the exploits table is loaded and contains data rows

Starting URL: https://www.exploit-db.com/

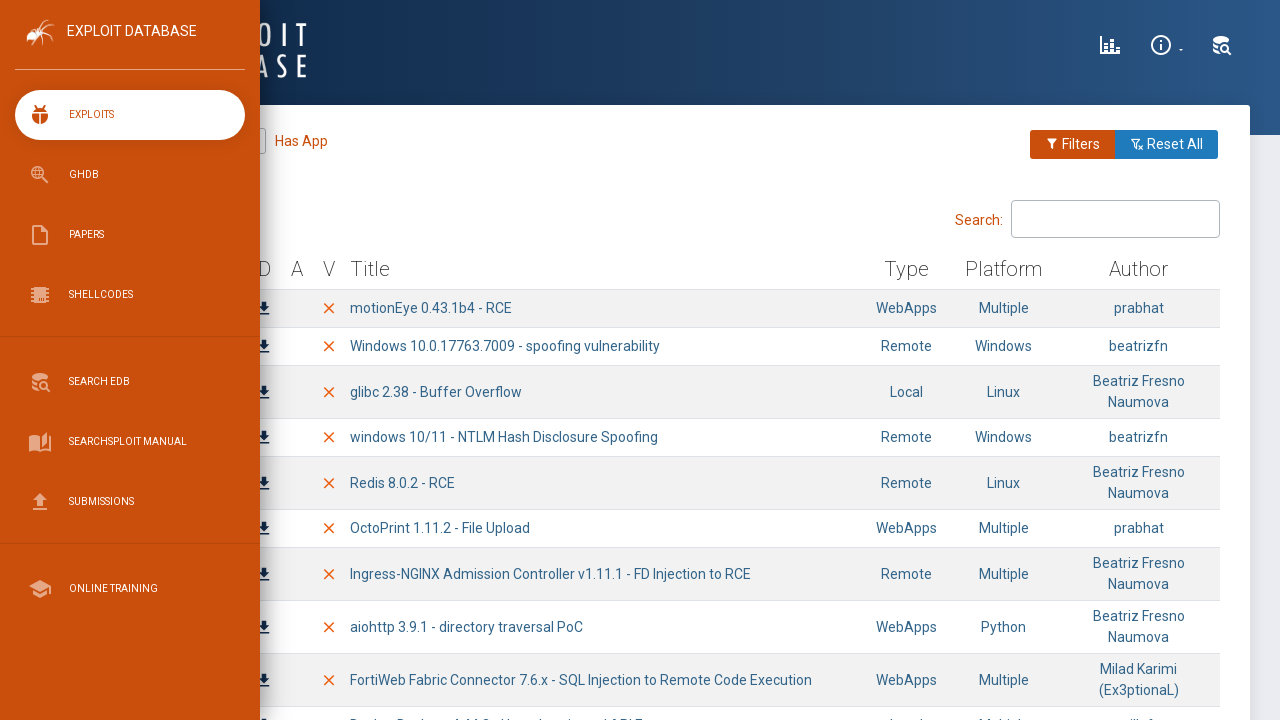

Navigated to Exploit-DB website
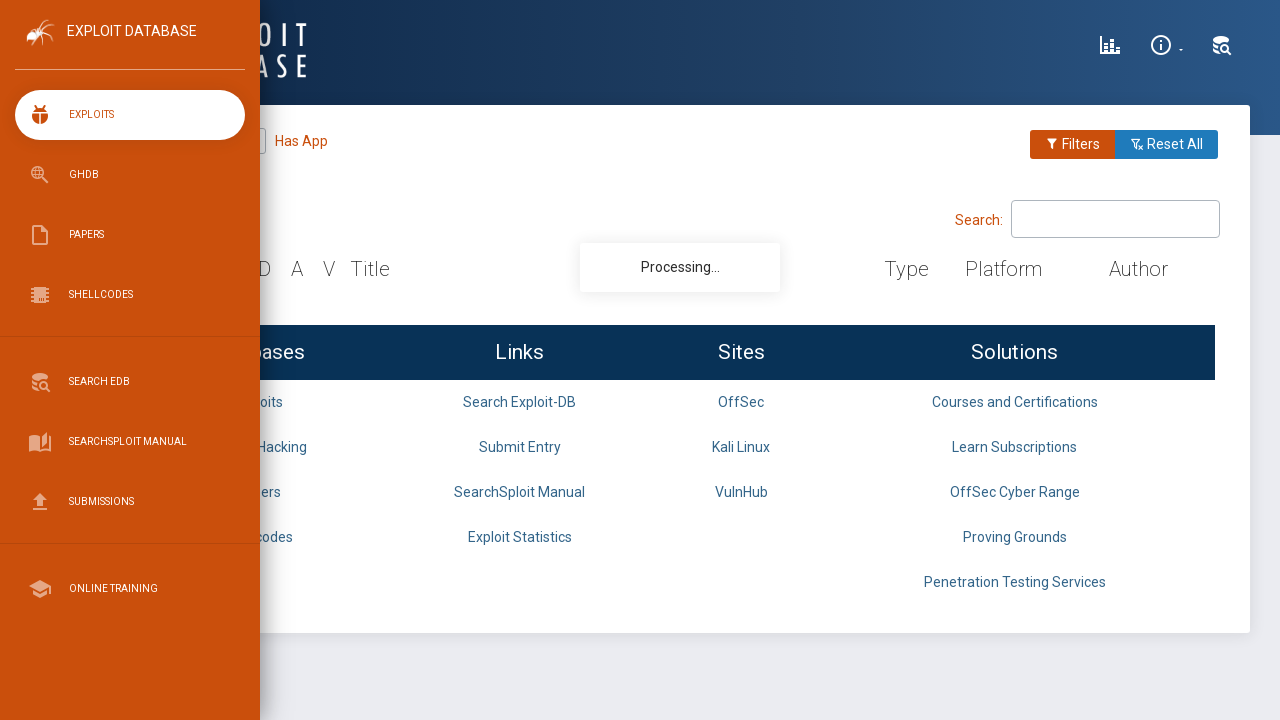

Exploits table selector found and loaded
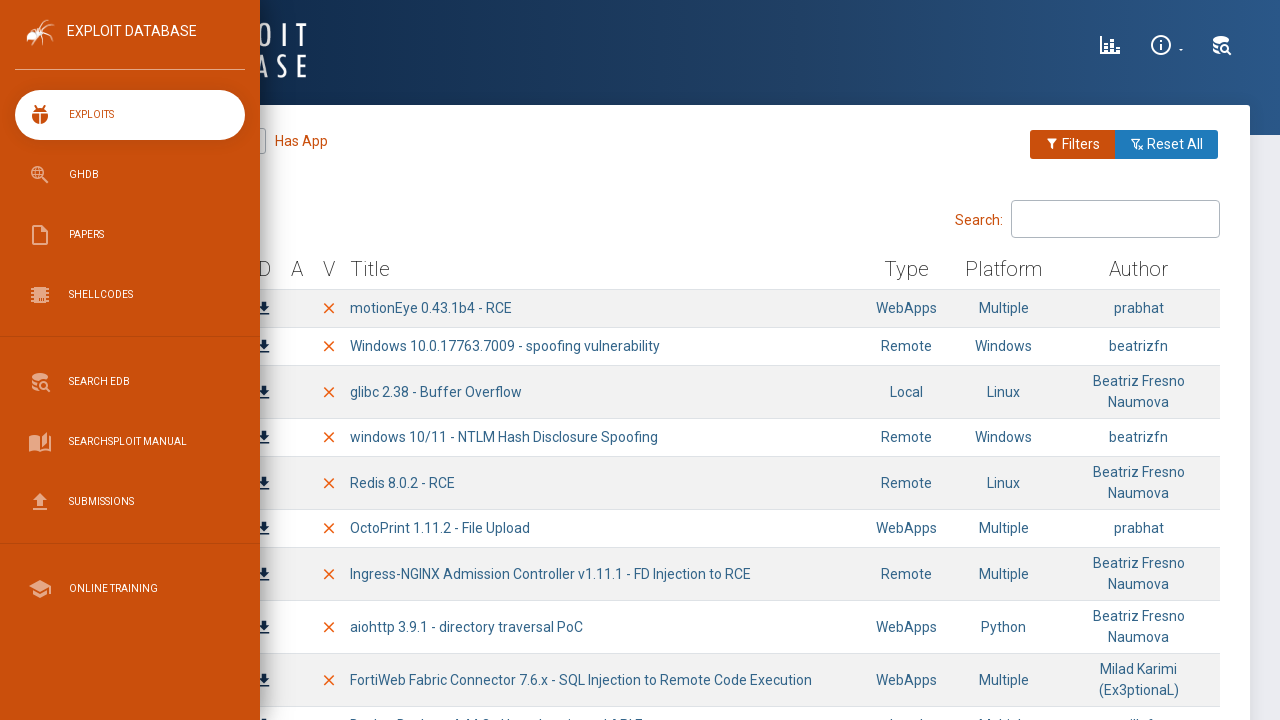

Waited for table data to fully render
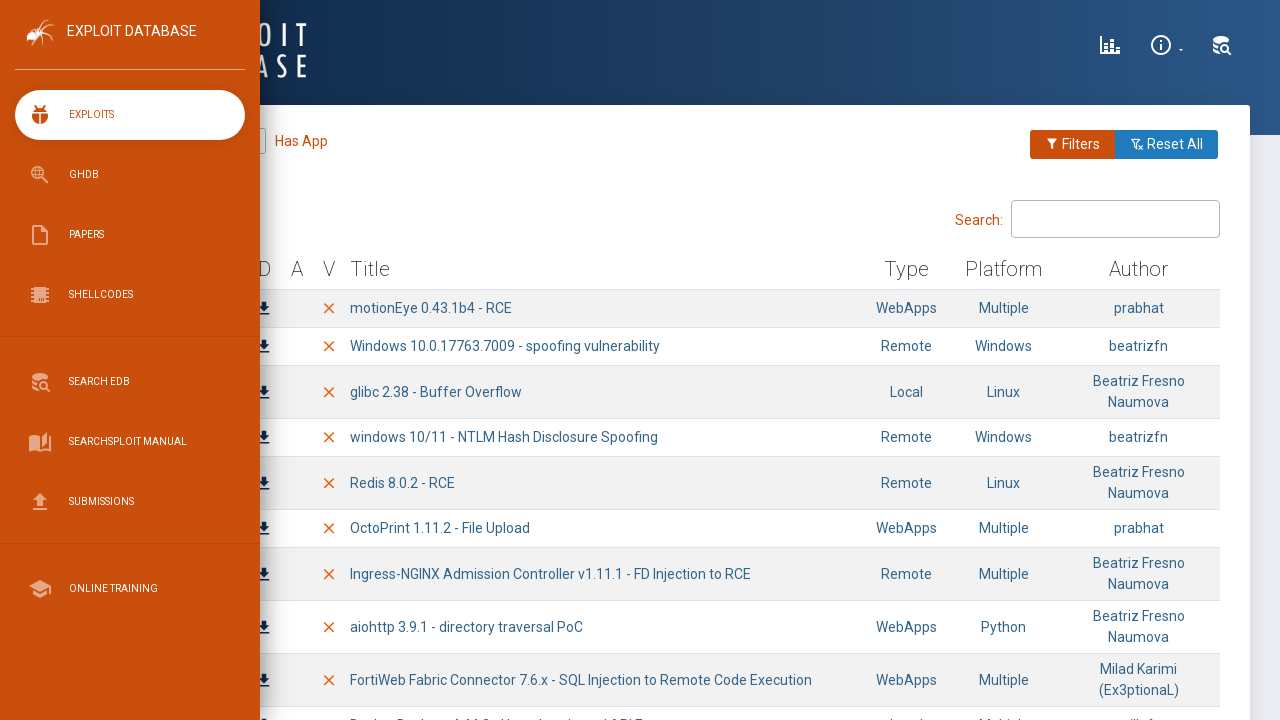

Verified table rows with data are present
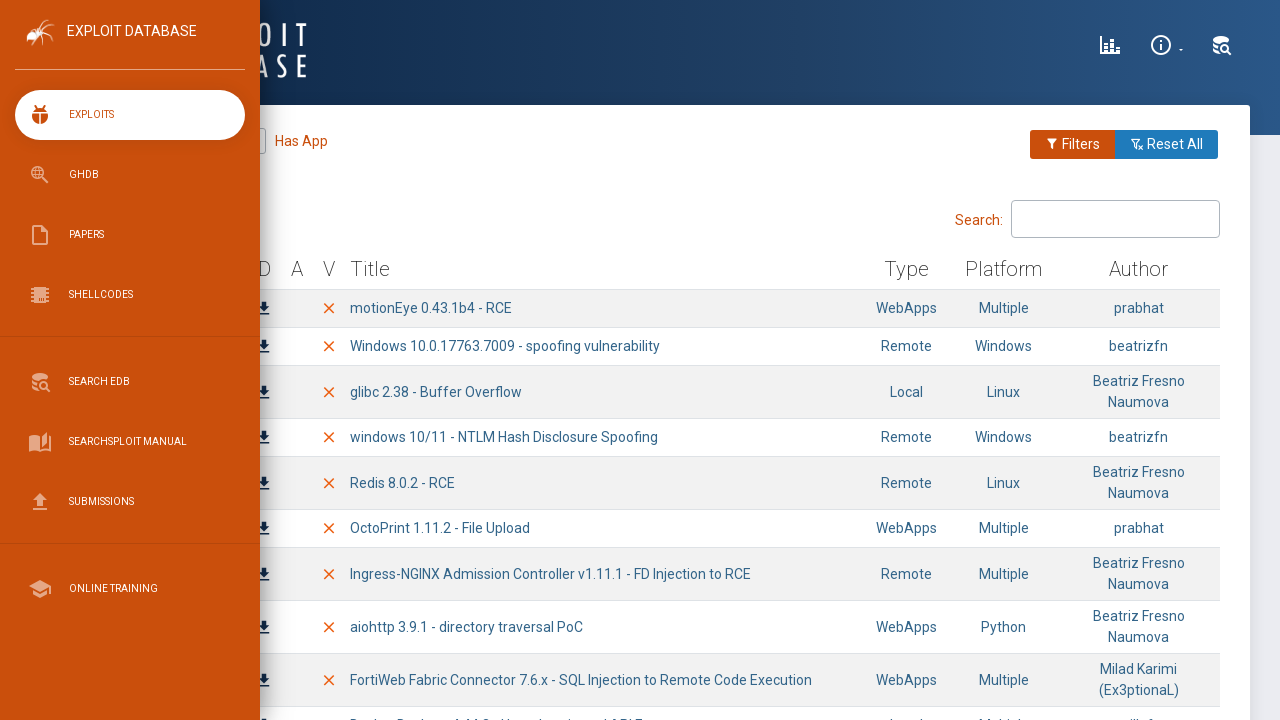

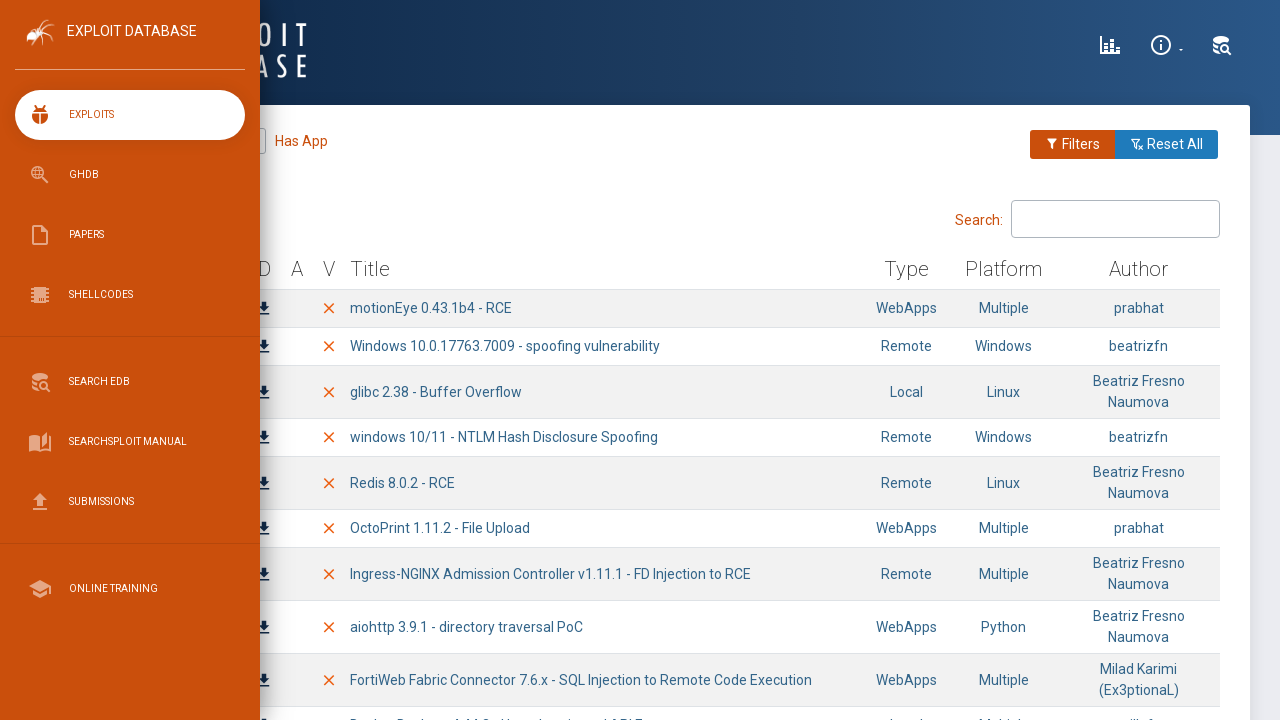